Tests AJAX functionality by clicking a button that triggers an asynchronous request and waiting for the dynamic content to appear with a success message.

Starting URL: http://www.uitestingplayground.com/ajax

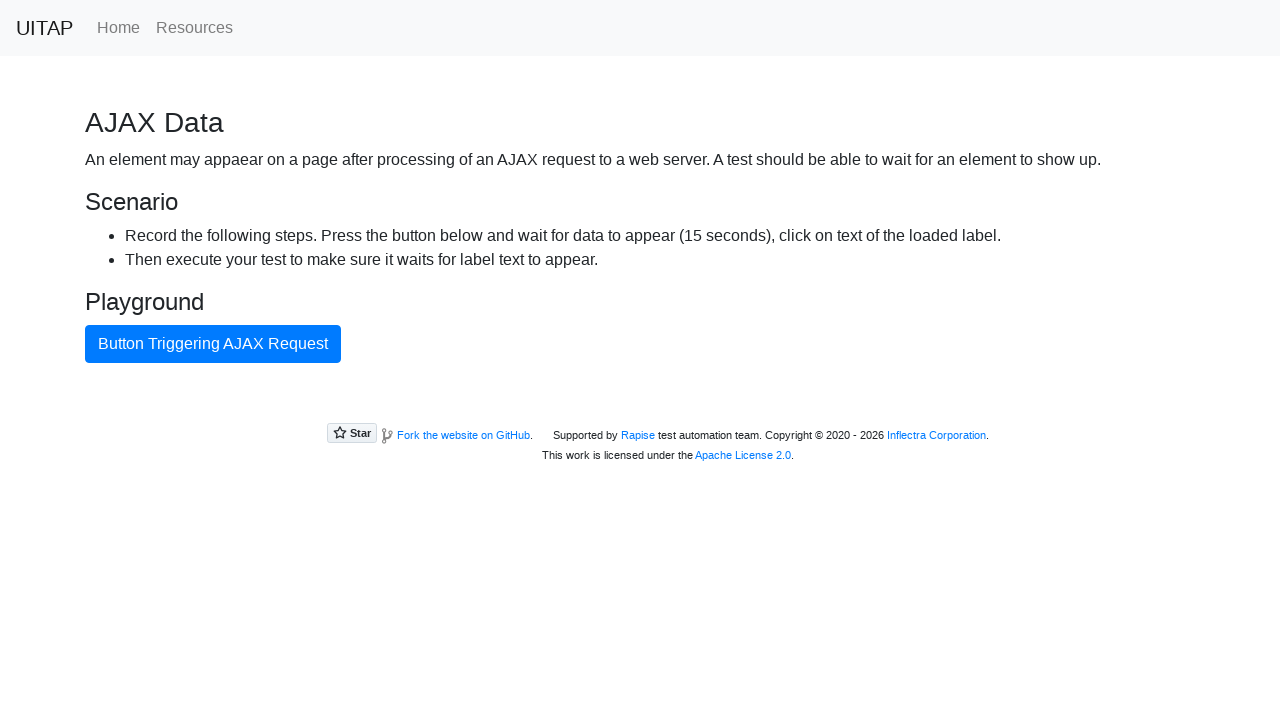

Clicked AJAX button to trigger asynchronous request at (213, 344) on #ajaxButton
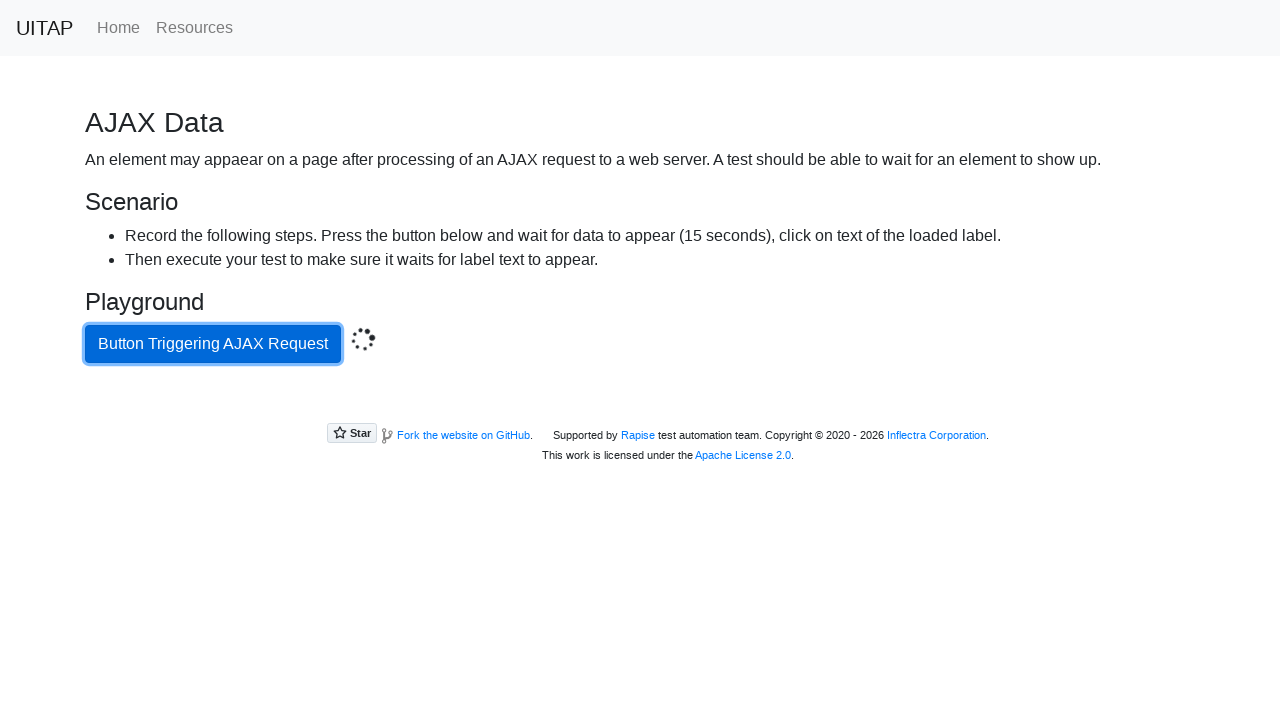

Success message appeared after AJAX request completed
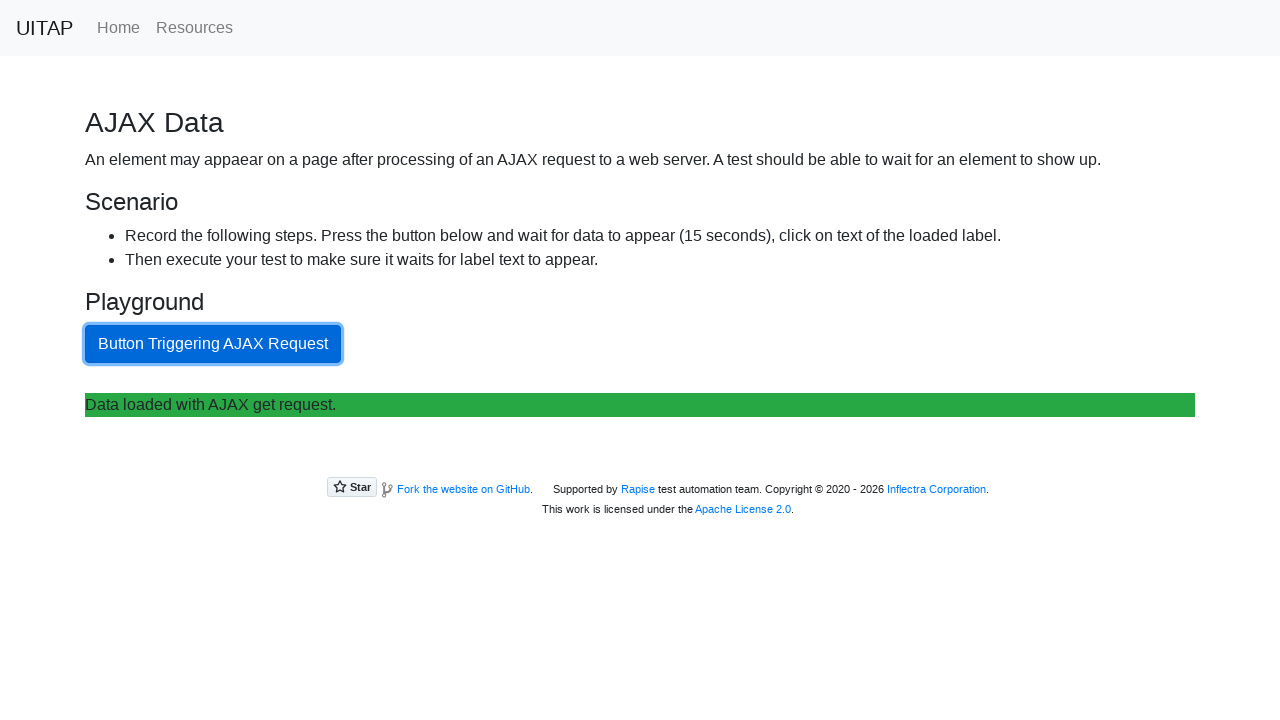

Located success paragraph element in content area
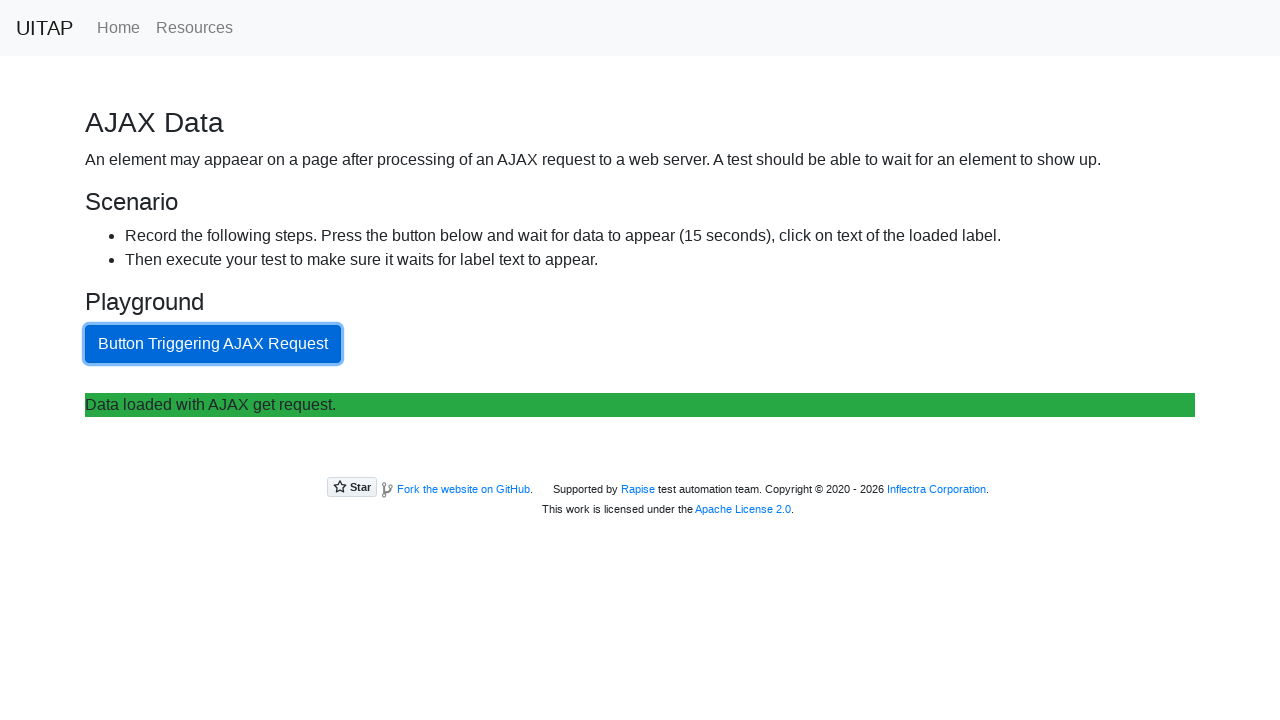

Verified success paragraph is visible
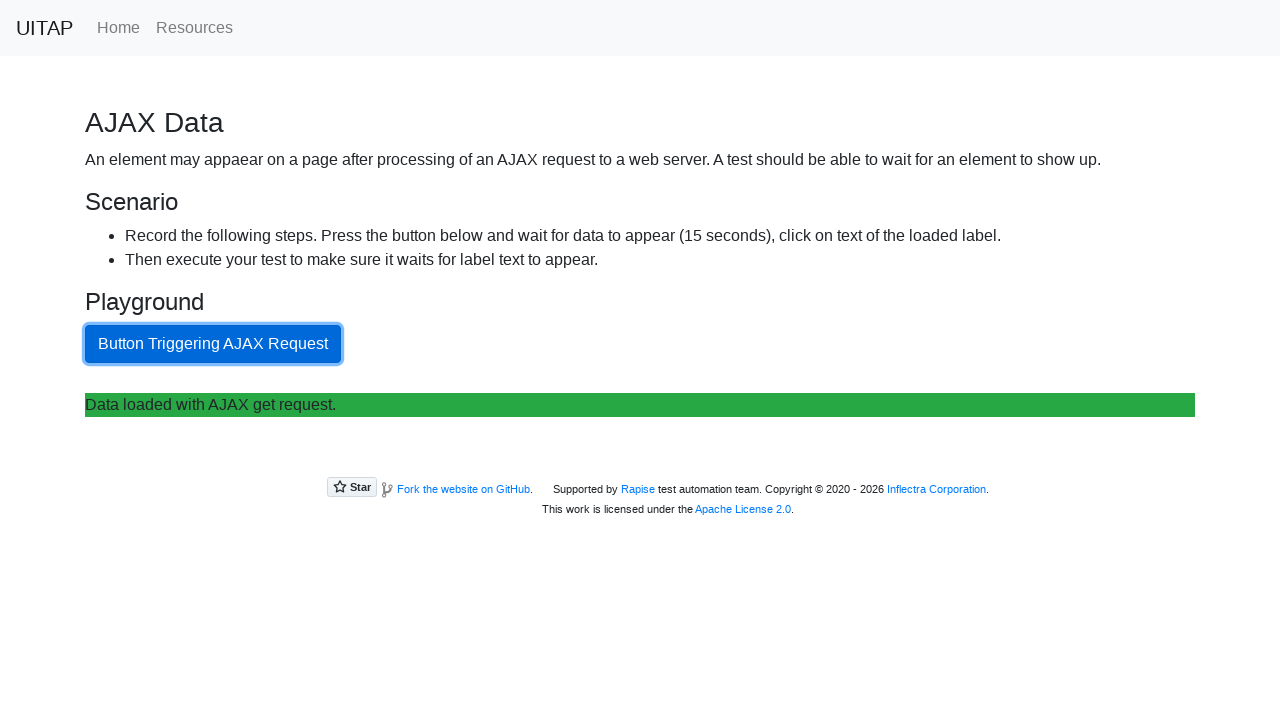

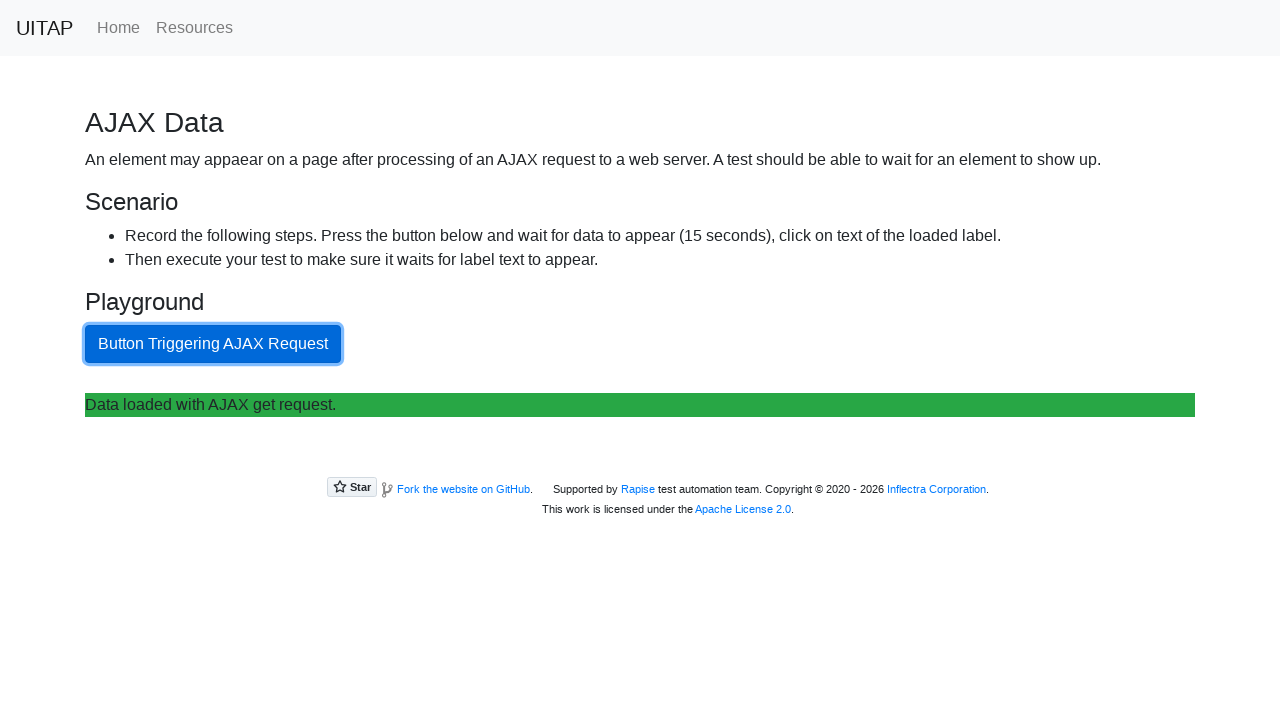